Tests a registration form by filling in first name, last name, and email fields in the first block, then submitting the form and verifying a success message is displayed.

Starting URL: http://suninjuly.github.io/registration1.html

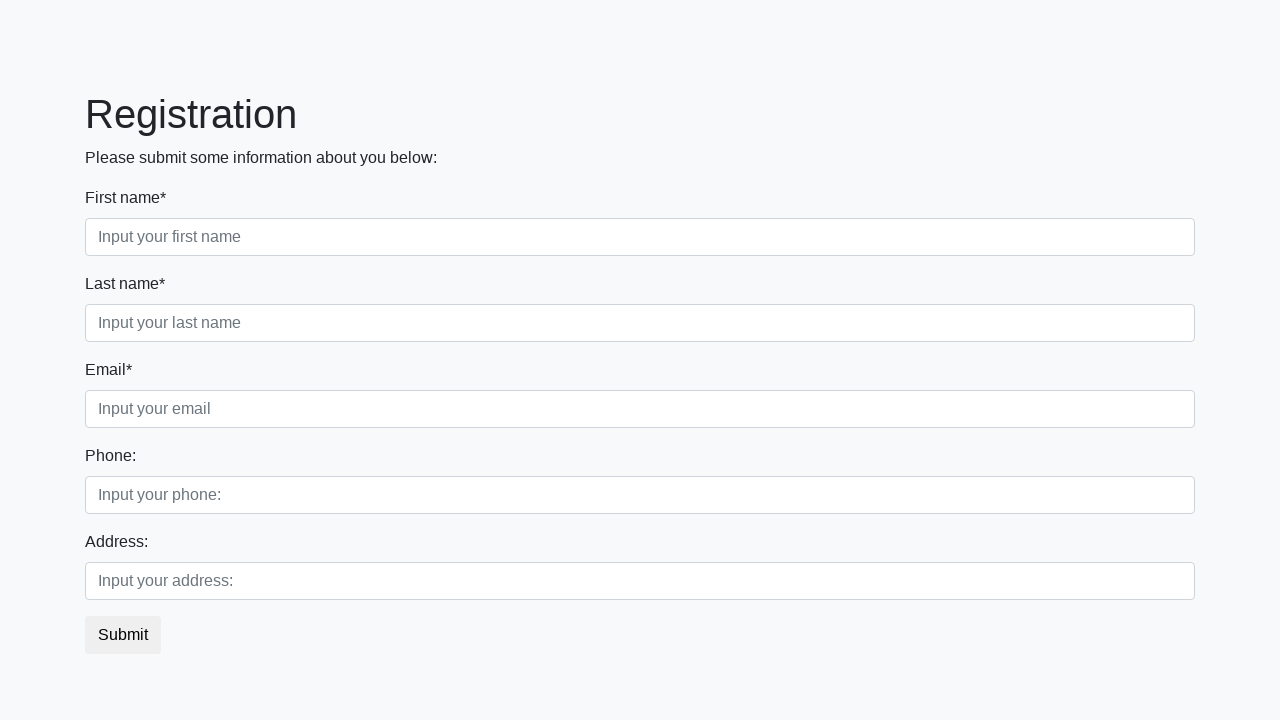

Filled first name field with 'Ivan' on div.first_block input.first
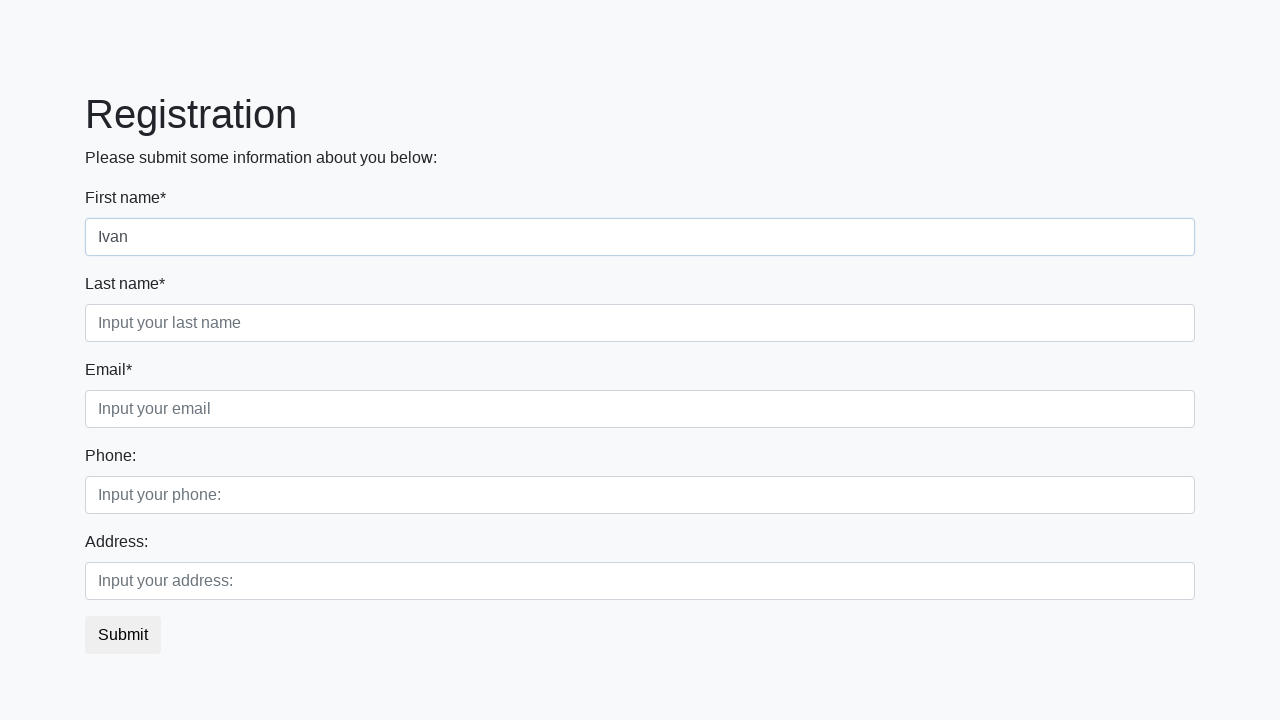

Filled last name field with 'Petrov' on div.first_block input.second
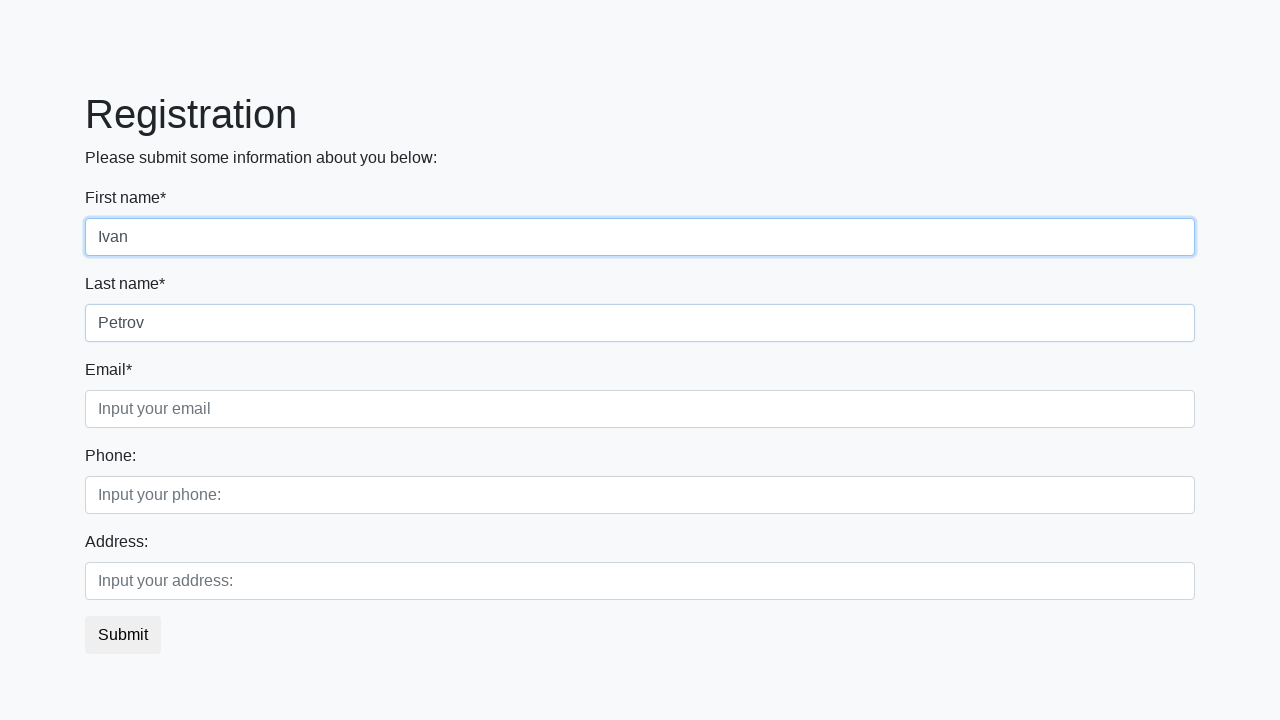

Filled email field with 'ivan.petrov@example.com' on div.first_block input.third
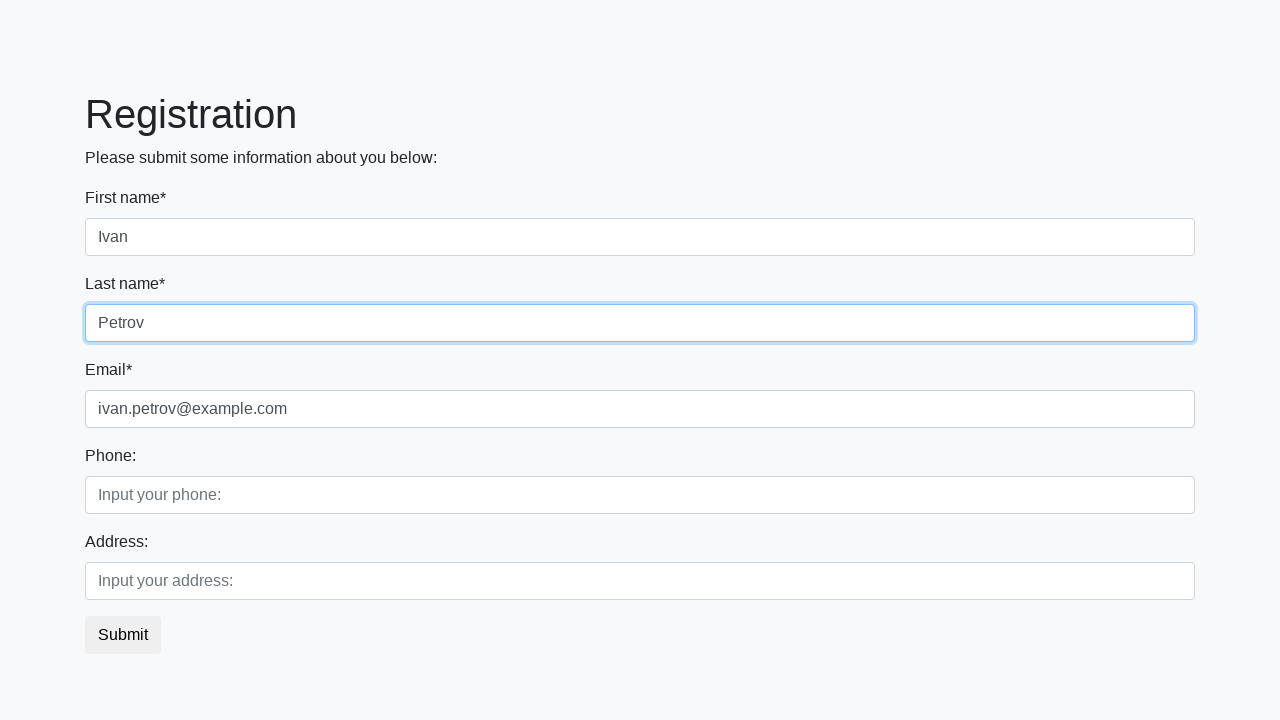

Clicked submit button to register at (123, 635) on button.btn
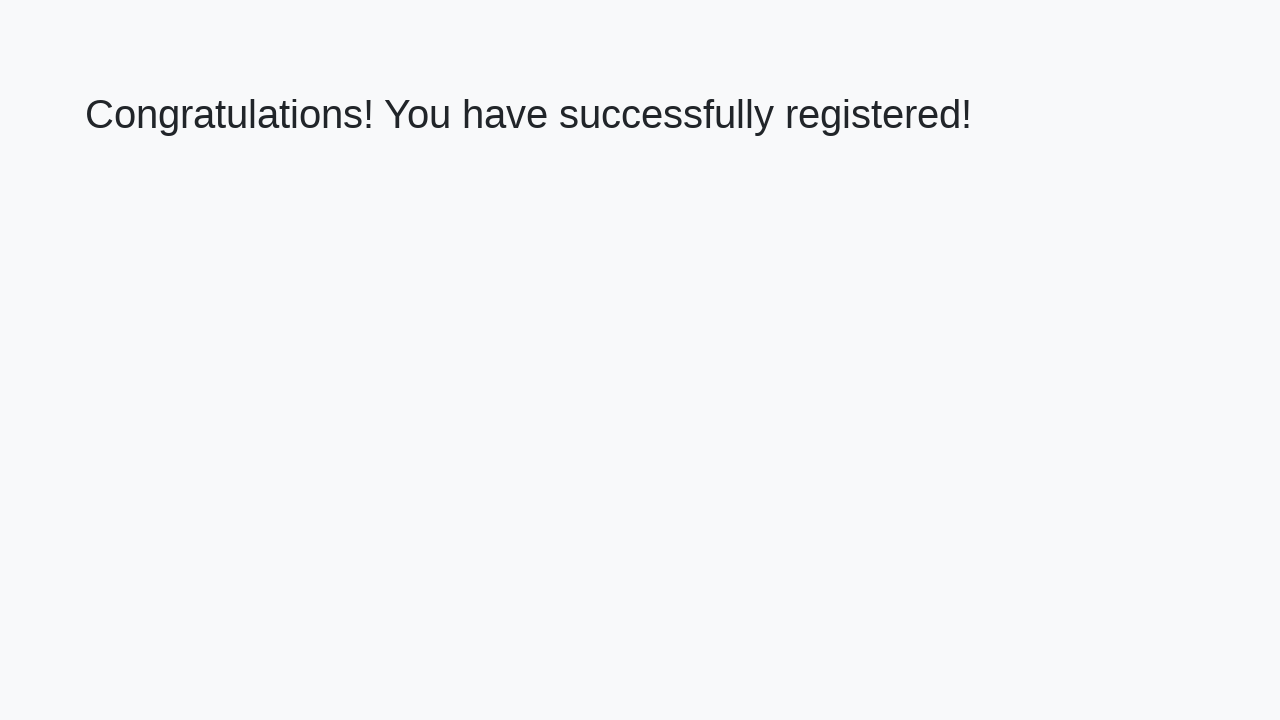

Success message header loaded
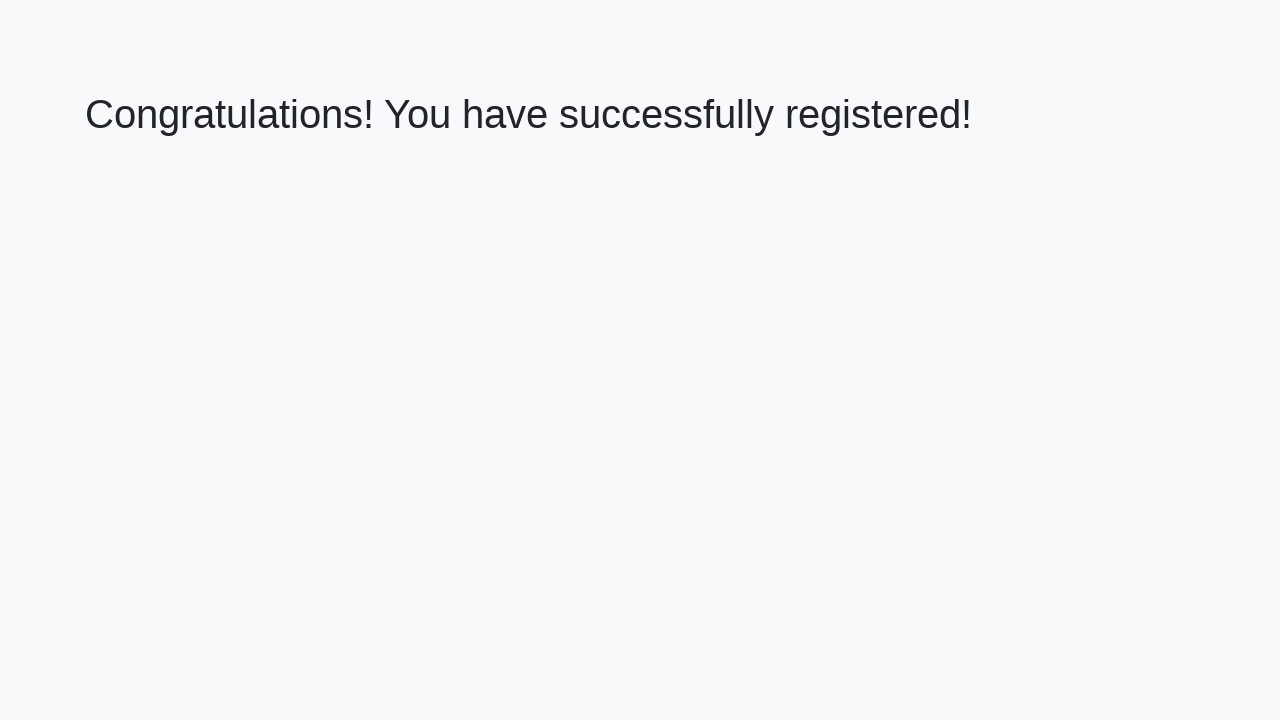

Retrieved success message text
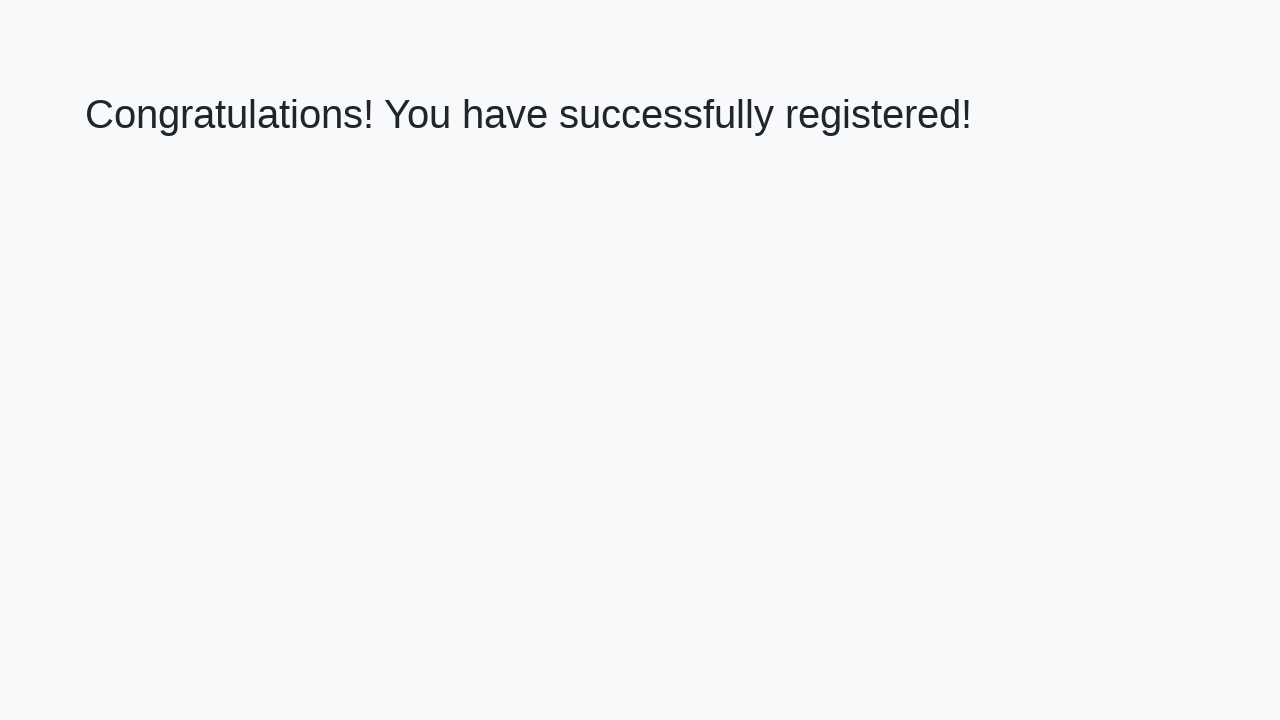

Verified success message matches expected text
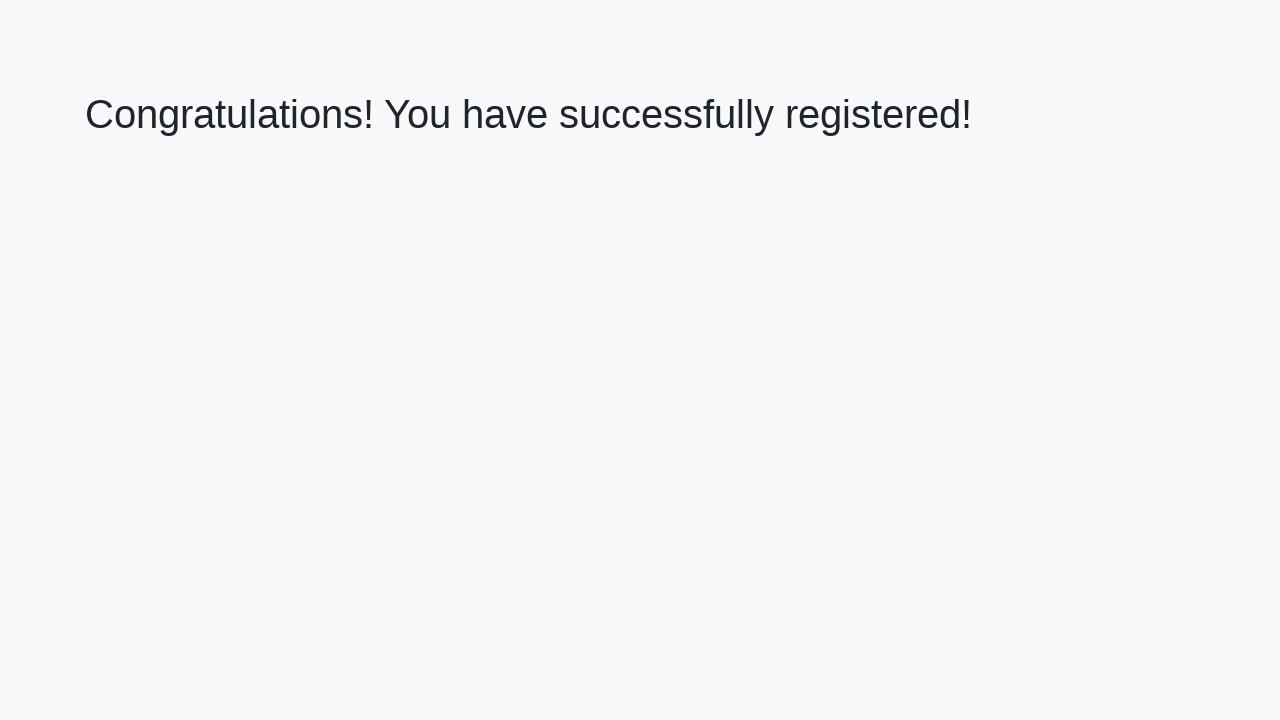

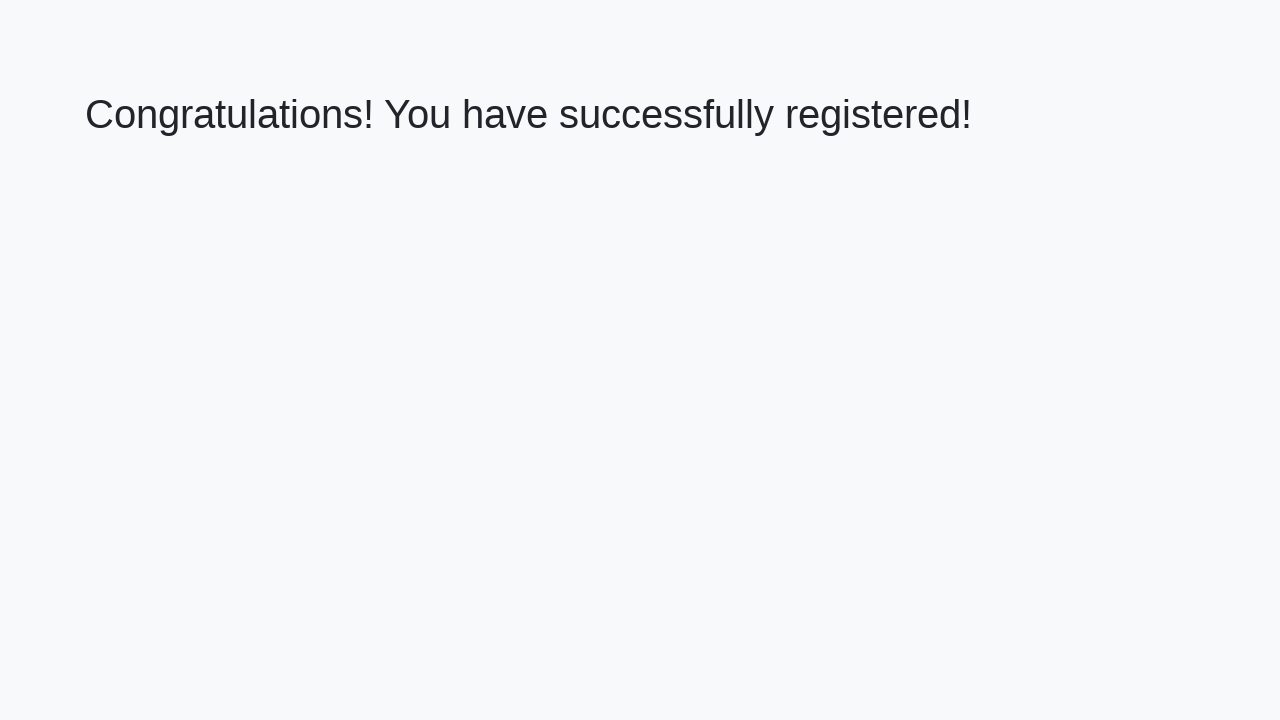